Navigates to a CSDN blog page and verifies that article links are present on the page

Starting URL: https://blog.csdn.net/lzw_java?type=blog

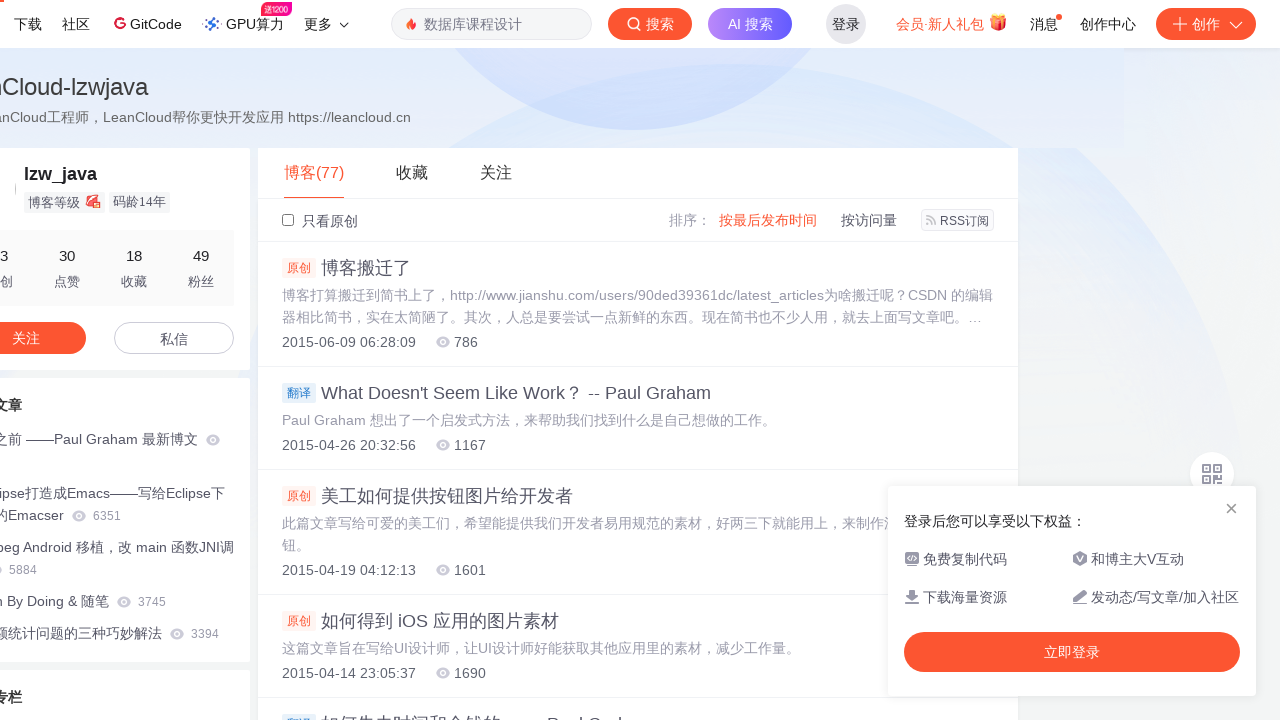

Waited for article links to load on CSDN blog page
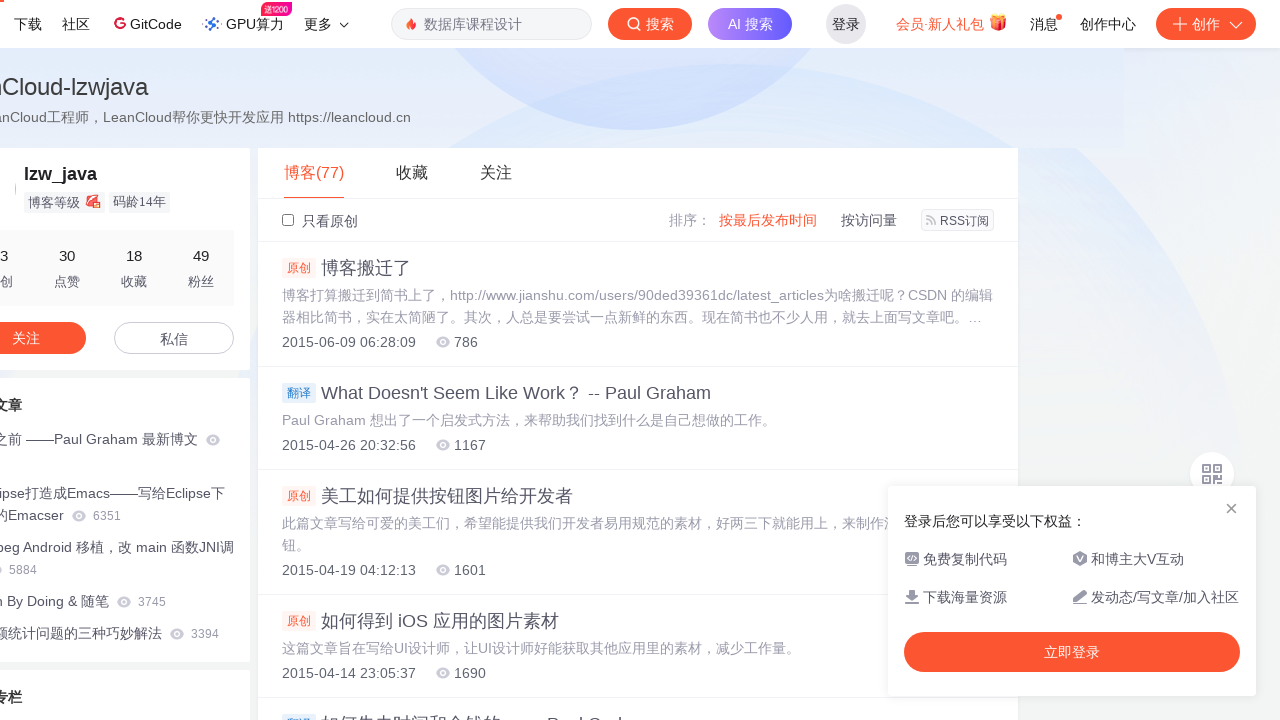

Verified that the first article link is visible on the page
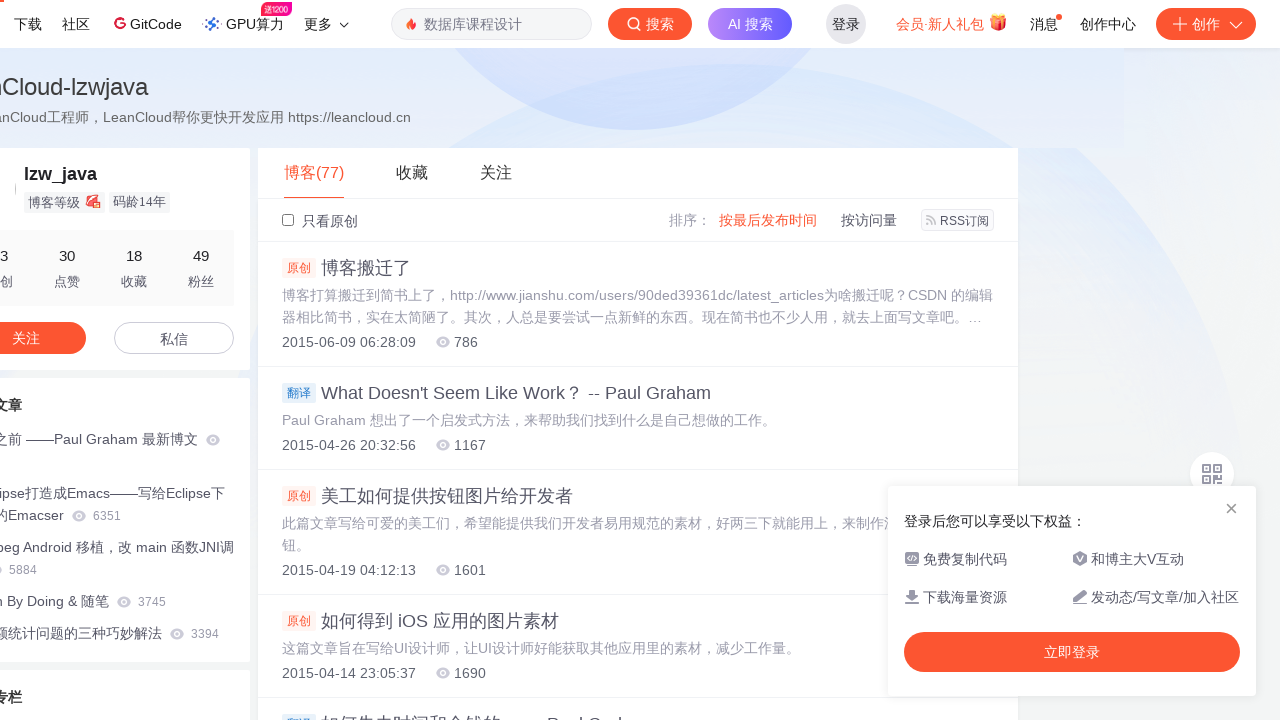

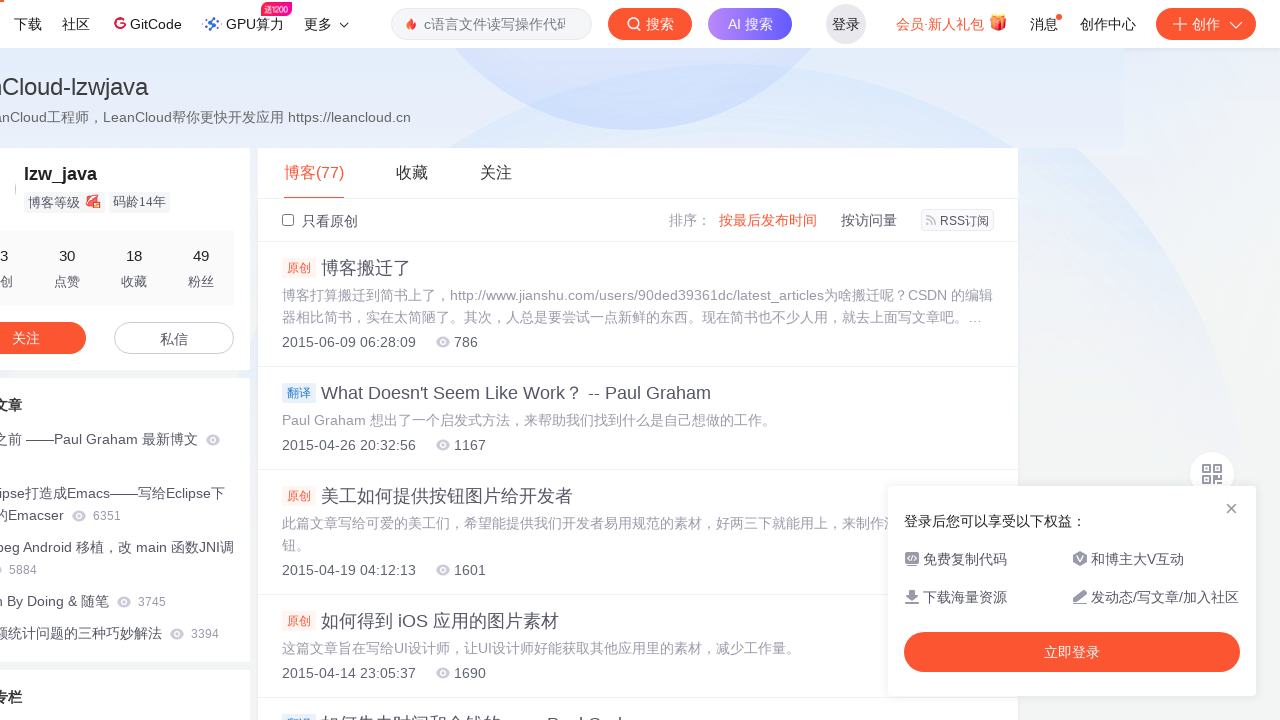